Navigates to Rahul Shetty Academy homepage and retrieves the page title

Starting URL: https://rahulshettyacademy.com/

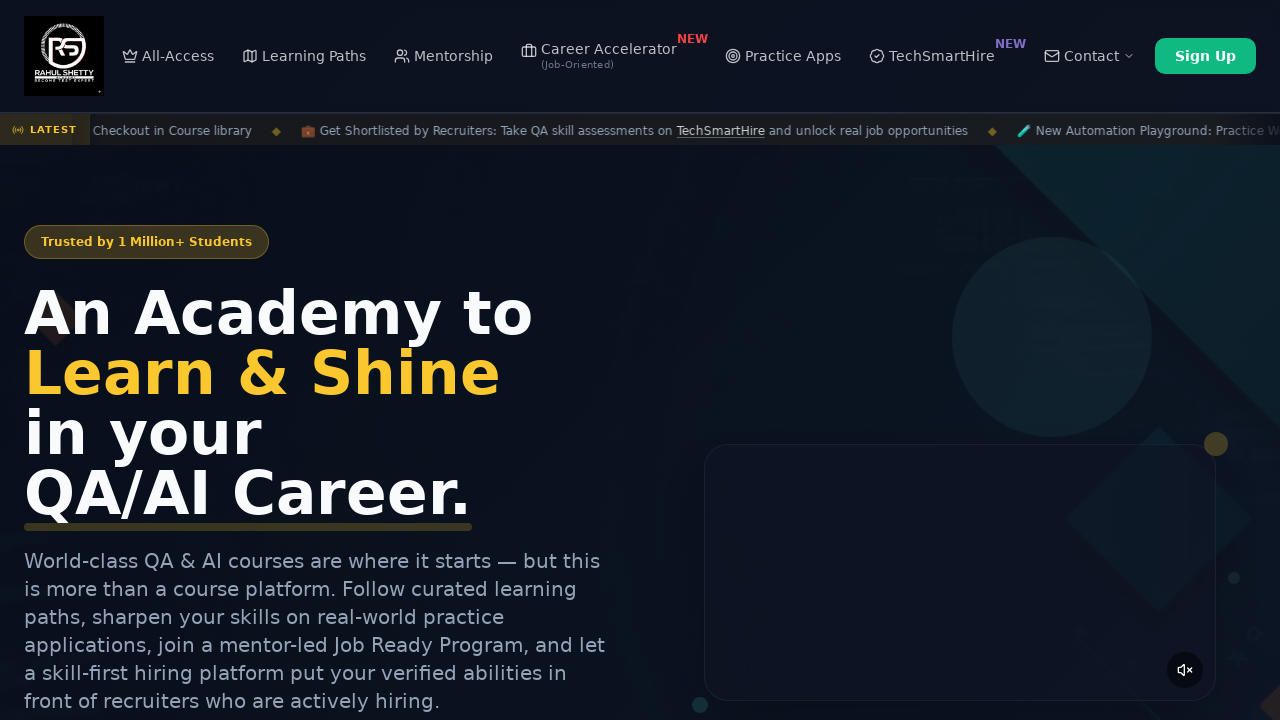

Retrieved page title from Rahul Shetty Academy homepage
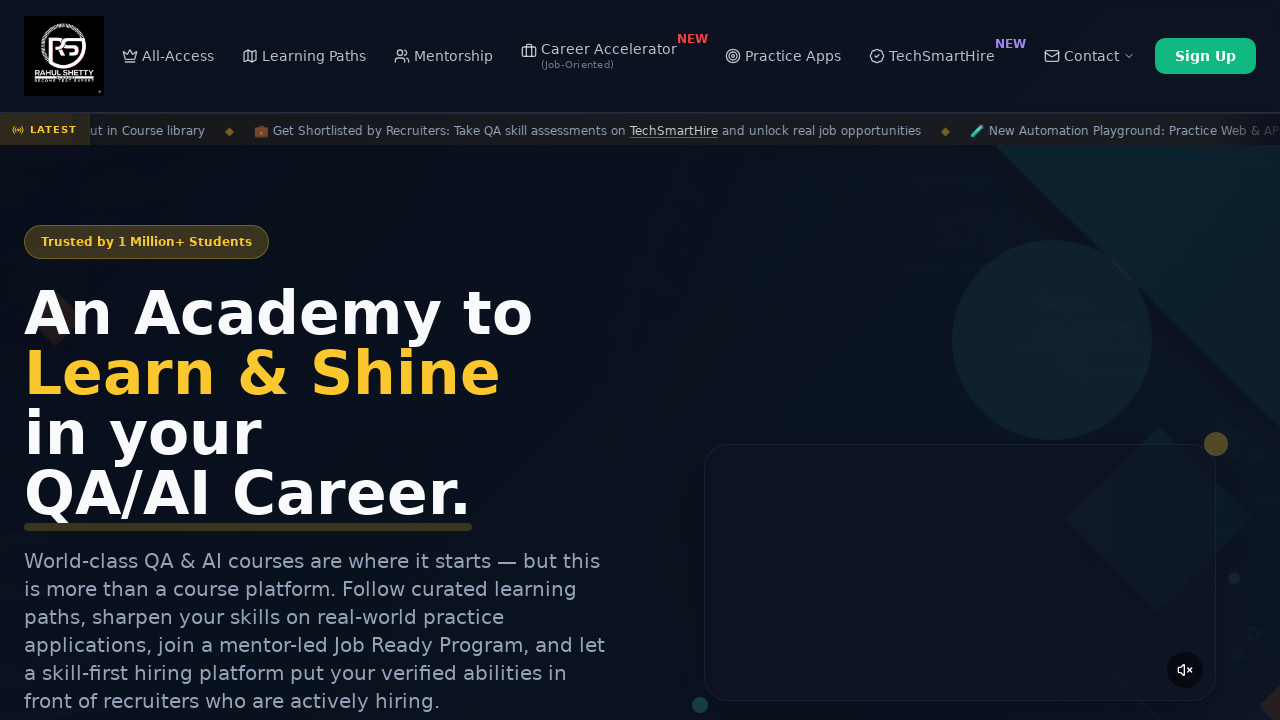

Printed page title to console
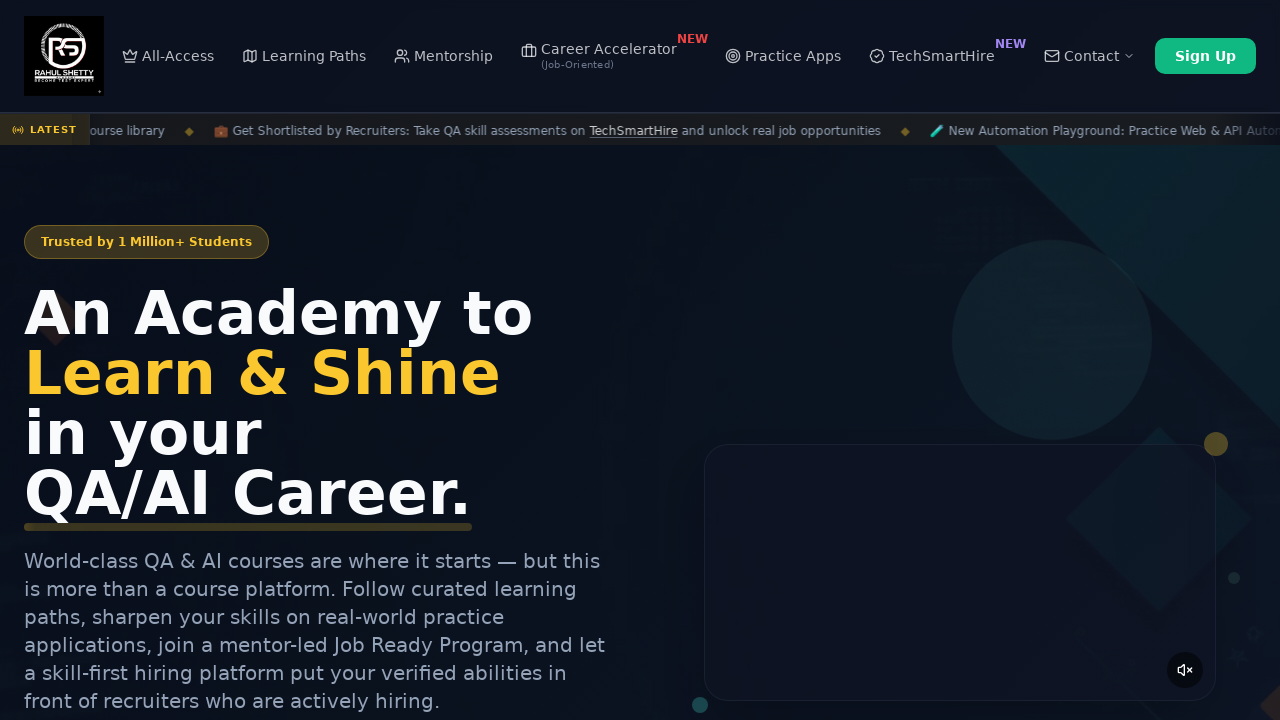

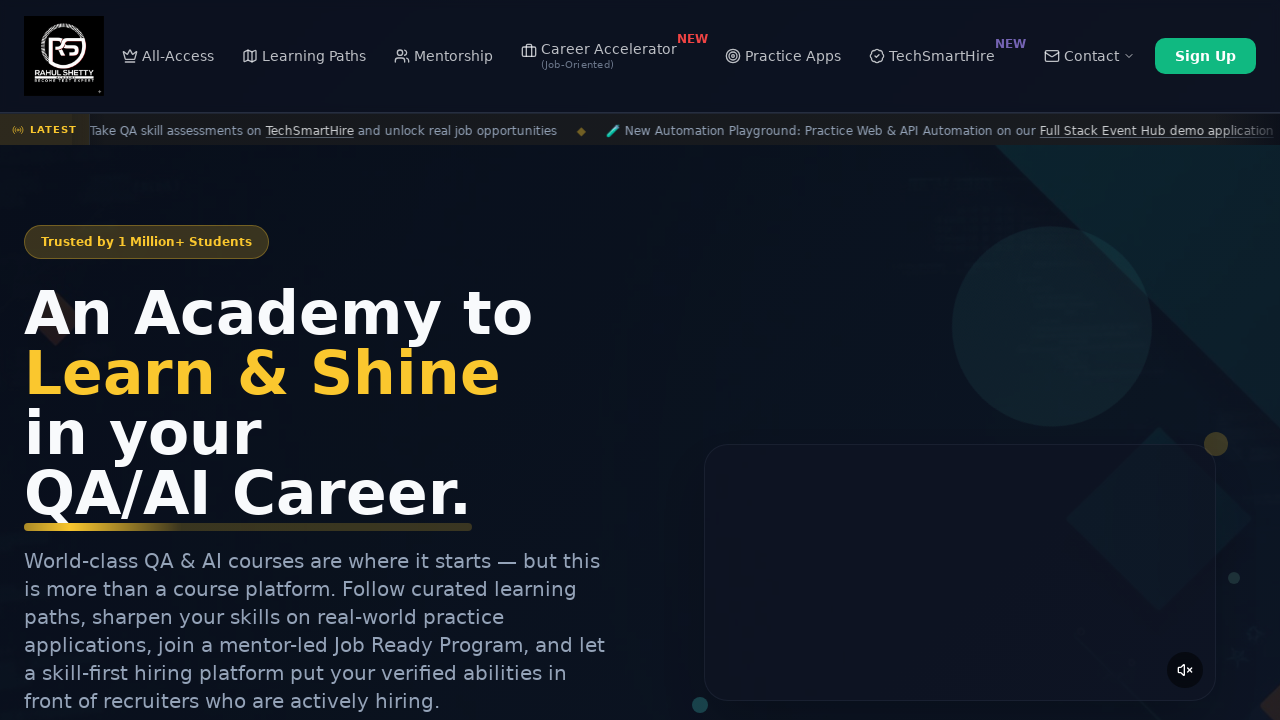